Navigates to Selenium website, clicks on Downloads link, right-clicks on the Downloads heading, and uses keyboard navigation to select inspect option from context menu

Starting URL: https://www.selenium.dev

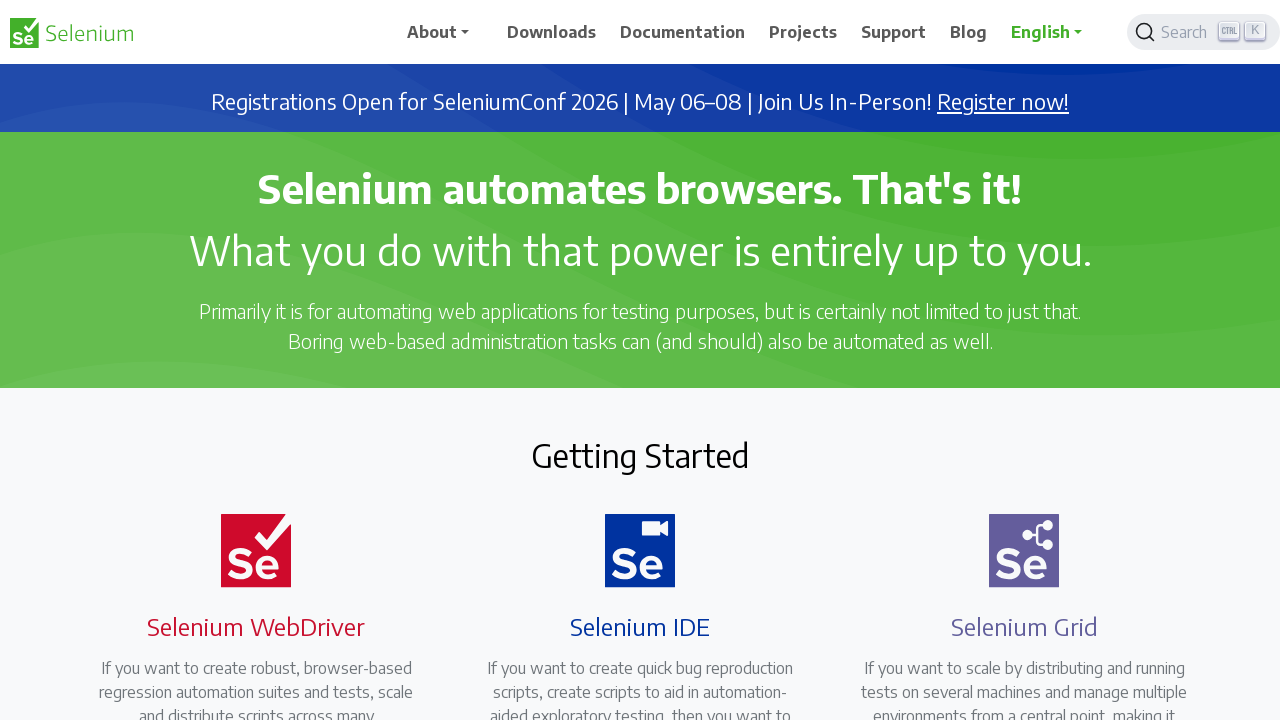

Navigated to Selenium website at https://www.selenium.dev
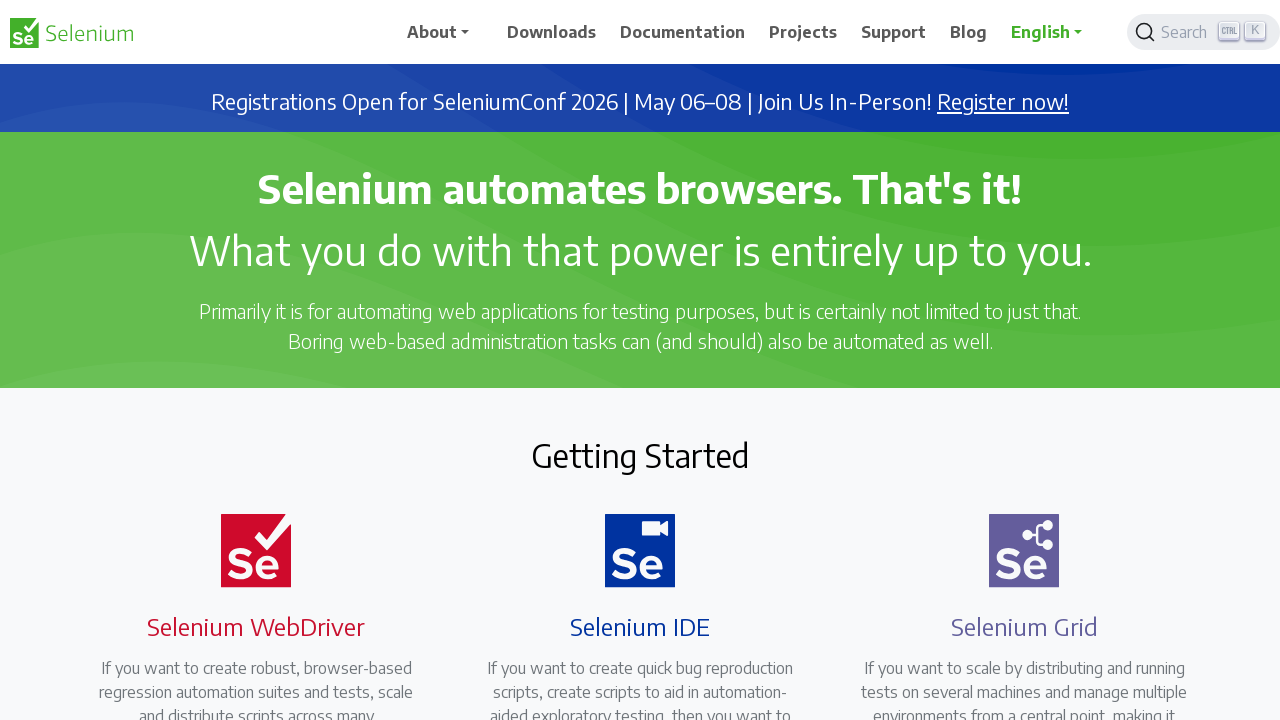

Clicked on Downloads link at (552, 32) on xpath=//a[.='Downloads']
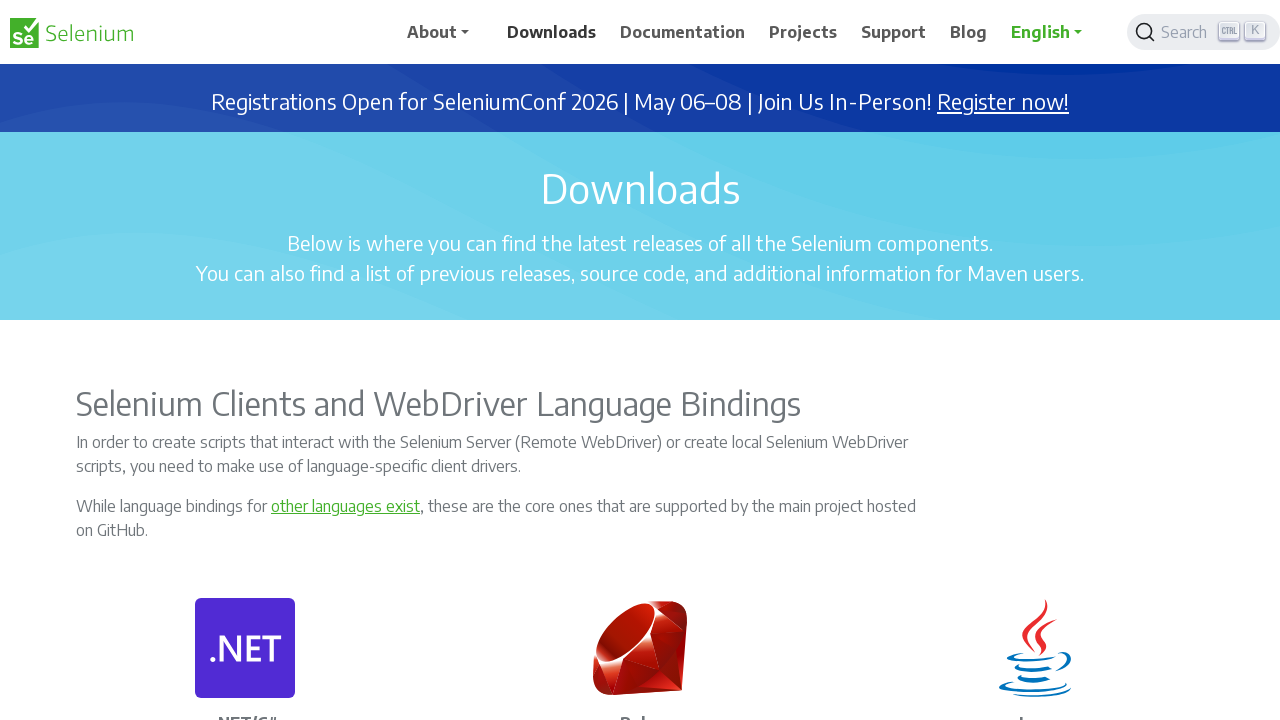

Waited 3 seconds for Downloads page to load
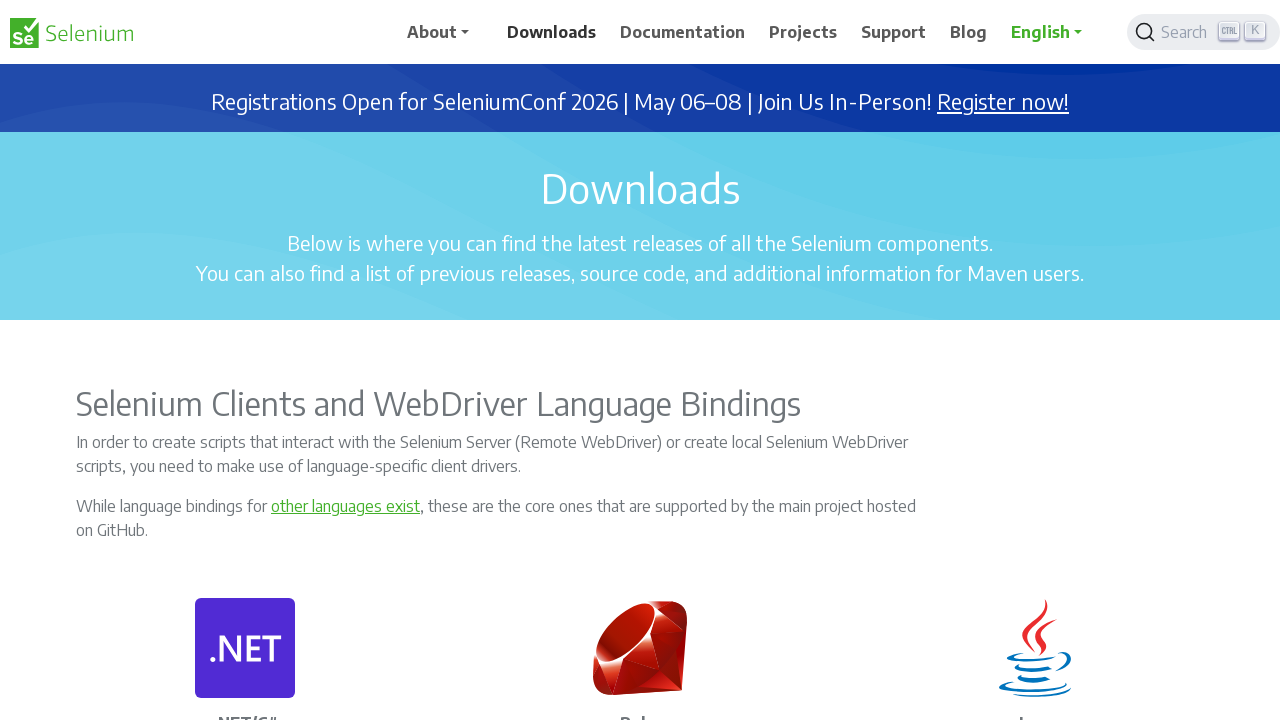

Right-clicked on Downloads heading to open context menu at (640, 188) on xpath=//h1[.='Downloads']
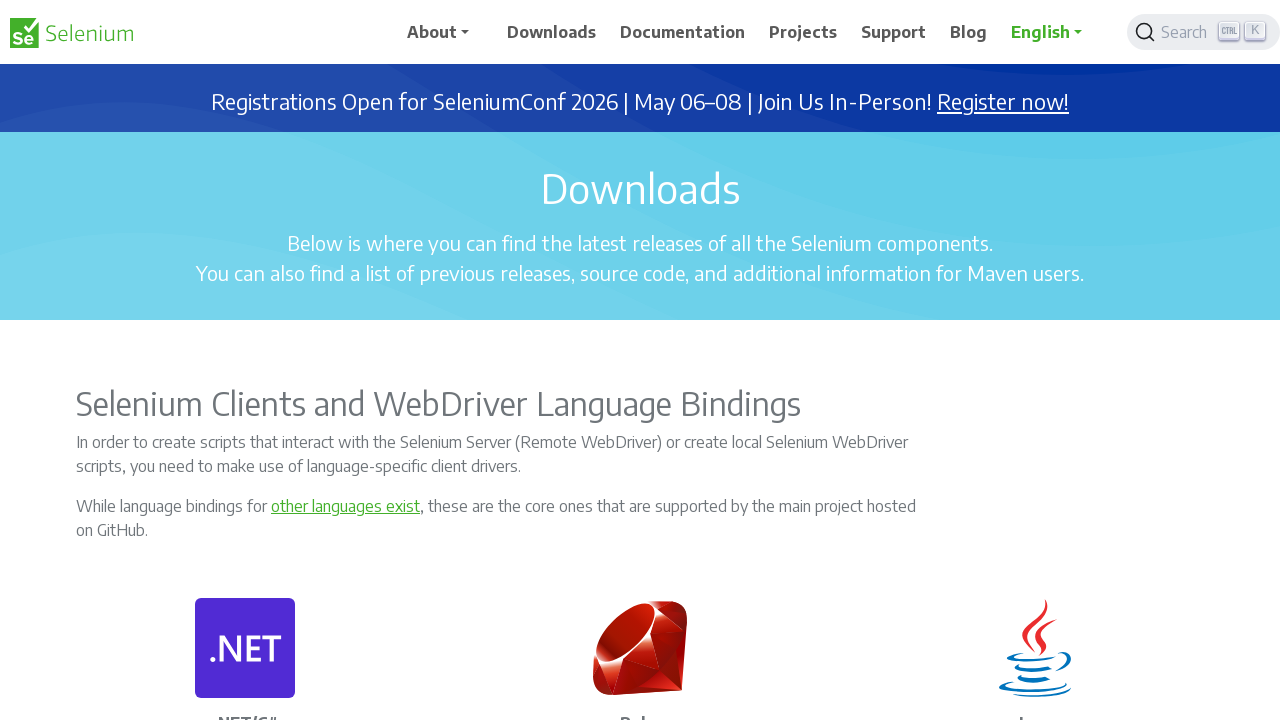

Waited 2 seconds for context menu to appear
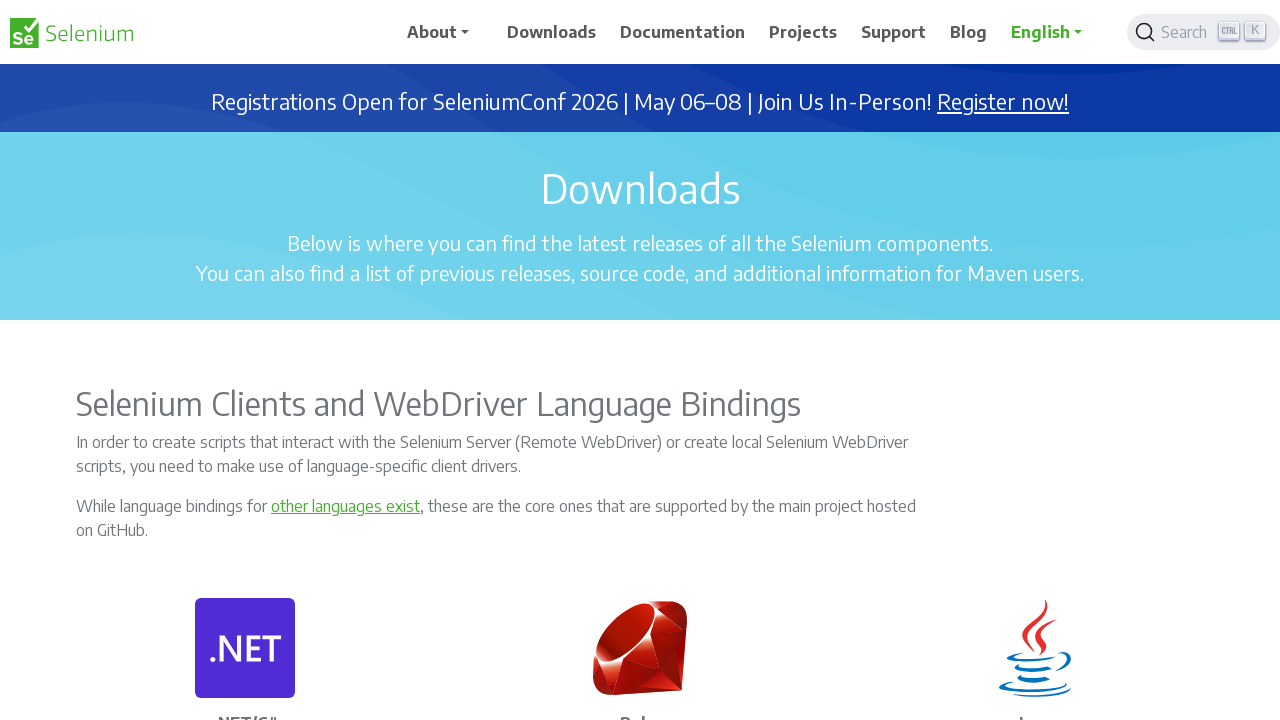

Pressed ArrowDown key to navigate context menu (iteration 1/10)
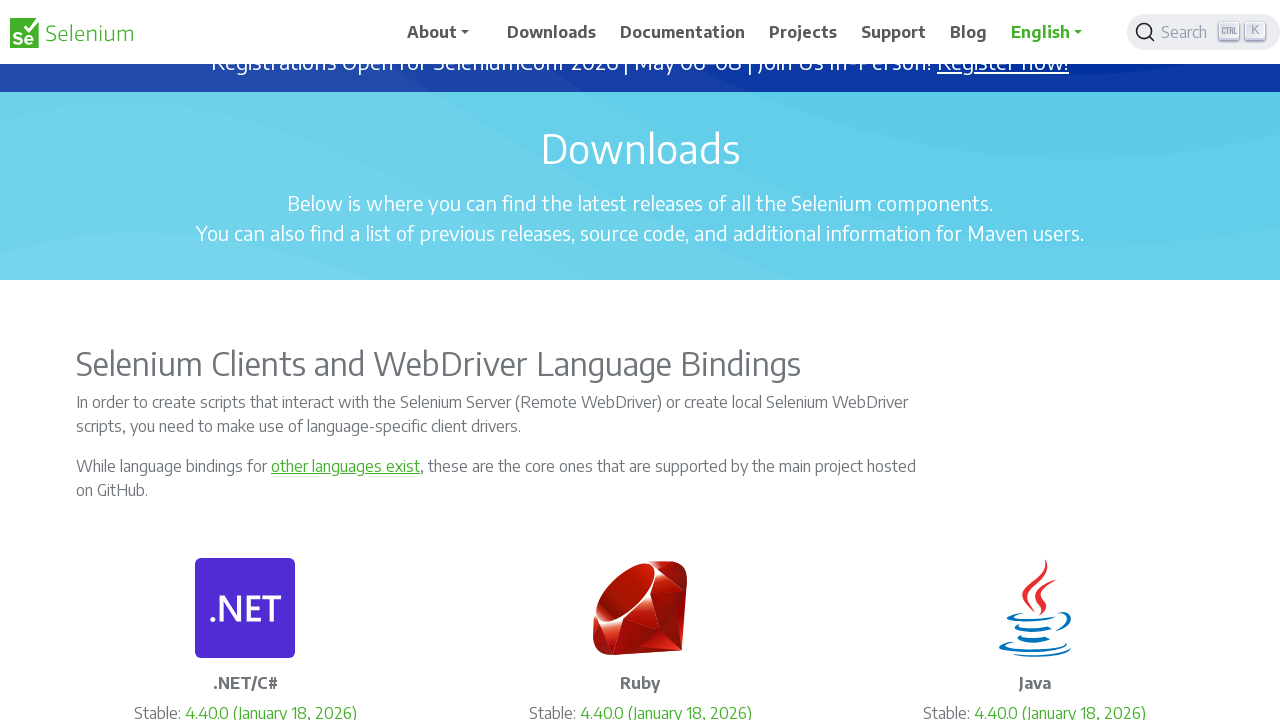

Pressed ArrowDown key to navigate context menu (iteration 2/10)
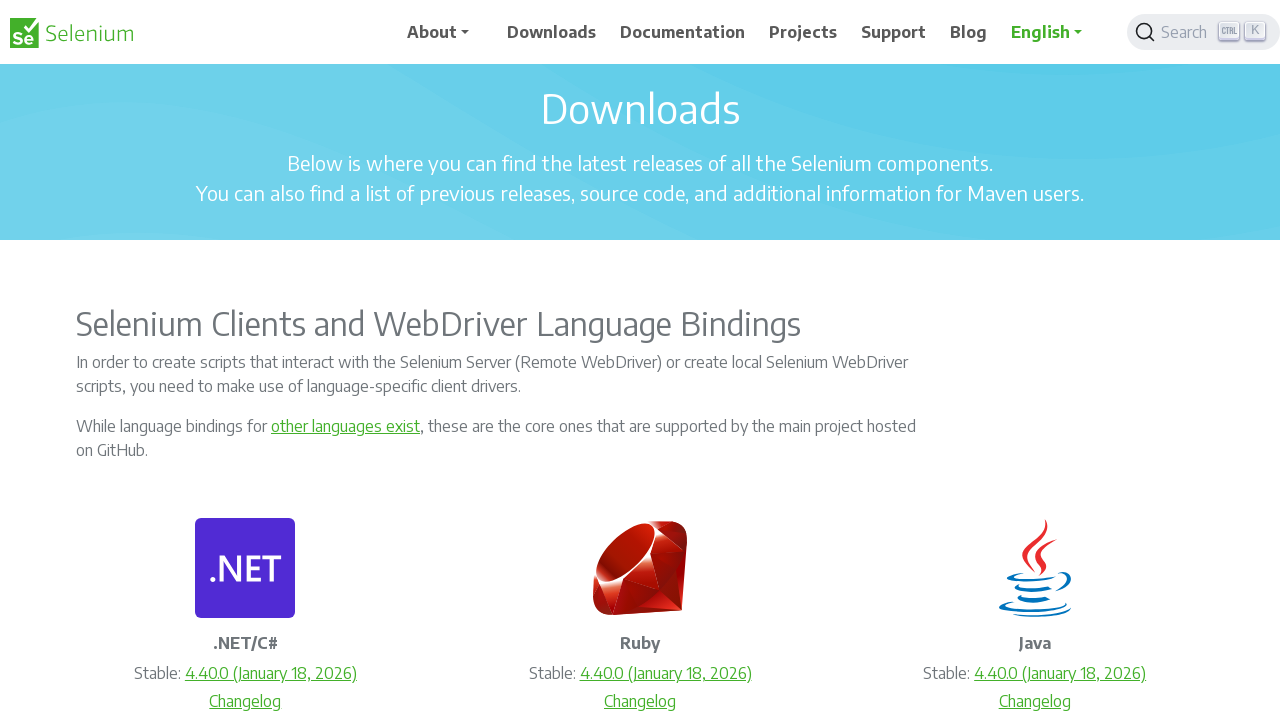

Pressed ArrowDown key to navigate context menu (iteration 3/10)
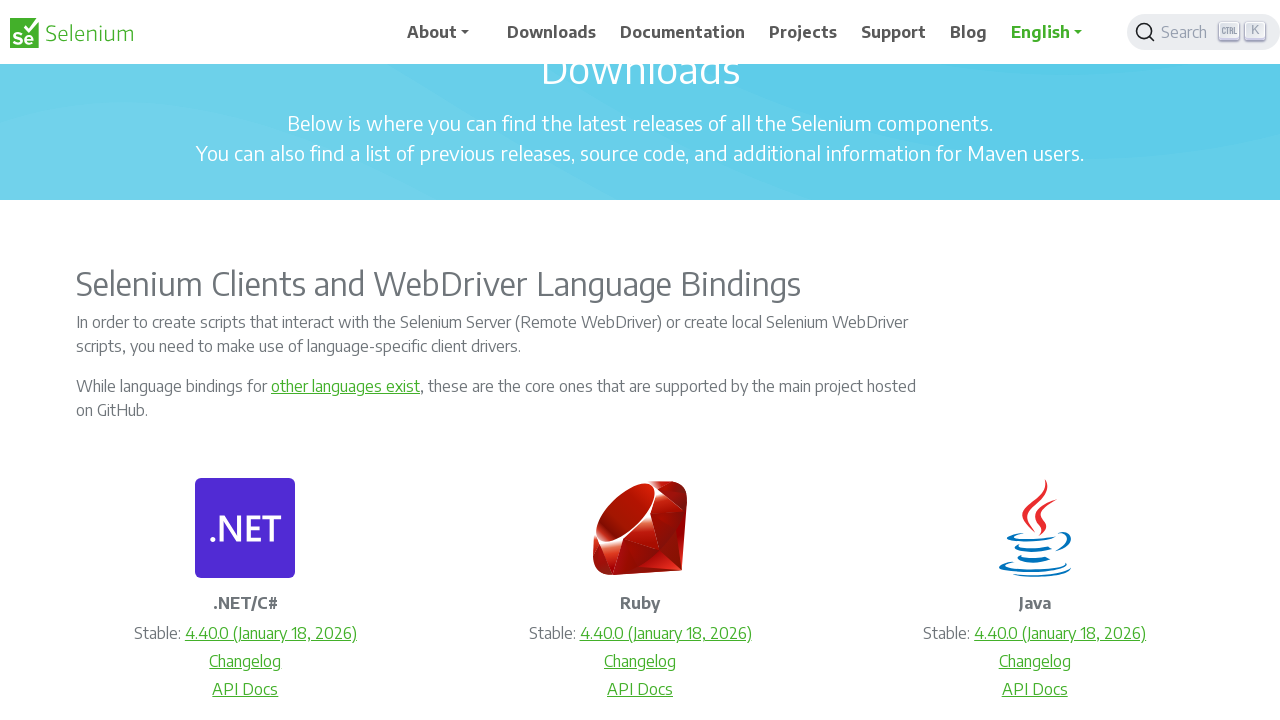

Pressed ArrowDown key to navigate context menu (iteration 4/10)
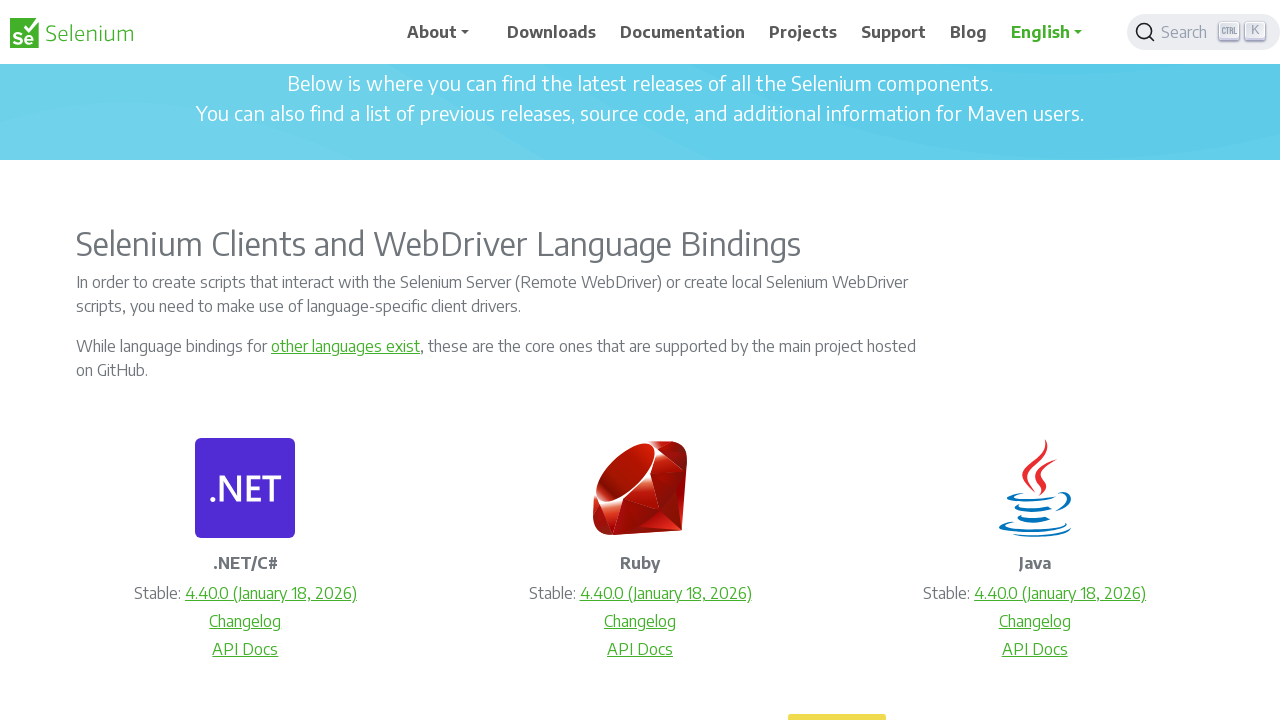

Pressed ArrowDown key to navigate context menu (iteration 5/10)
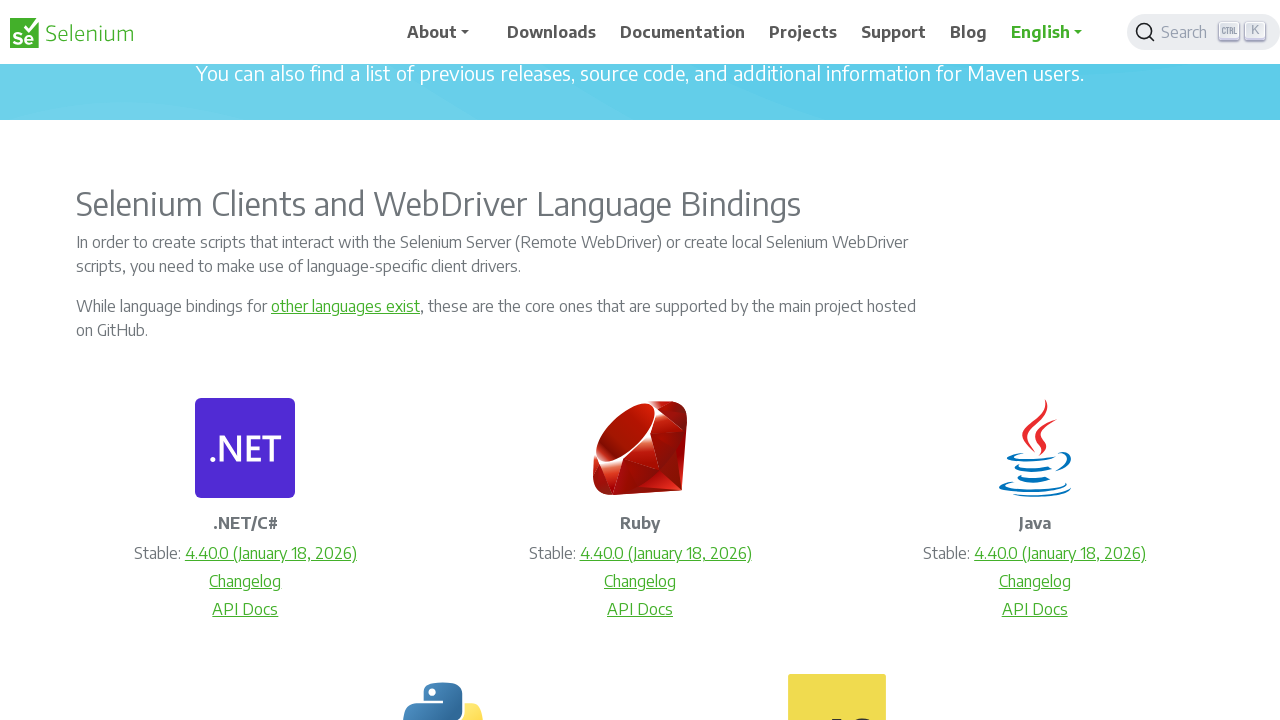

Pressed ArrowDown key to navigate context menu (iteration 6/10)
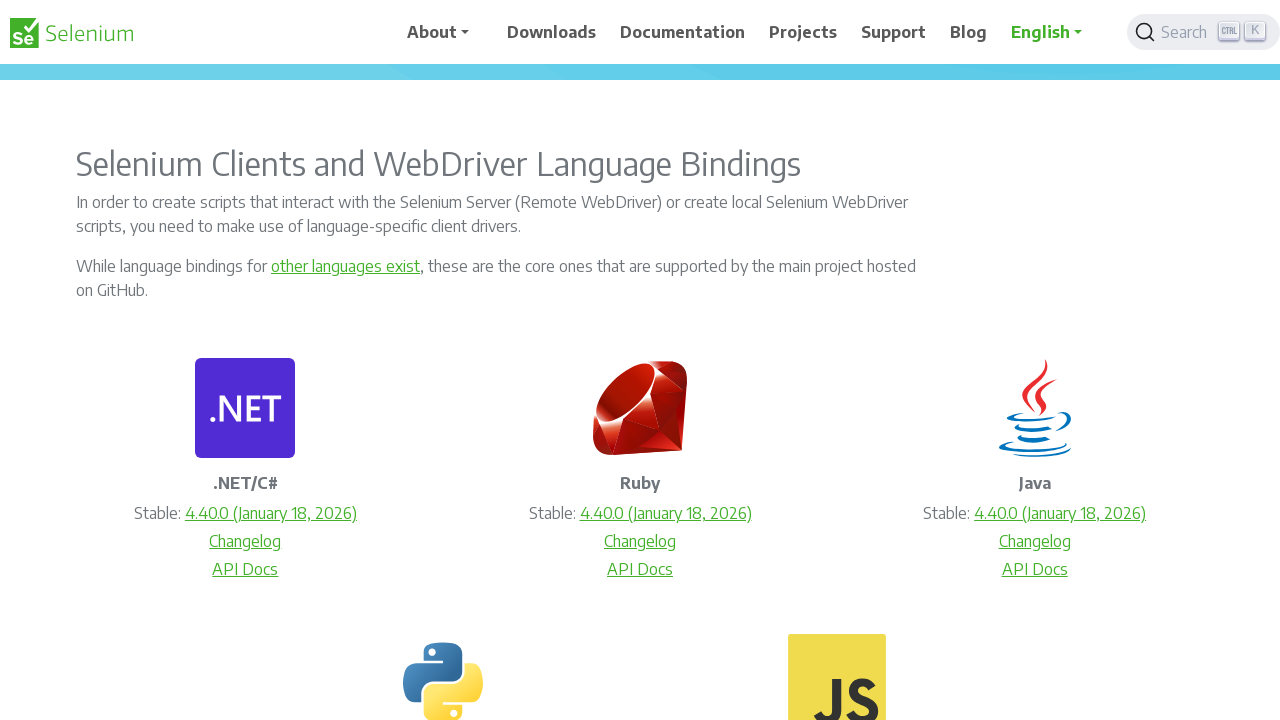

Pressed ArrowDown key to navigate context menu (iteration 7/10)
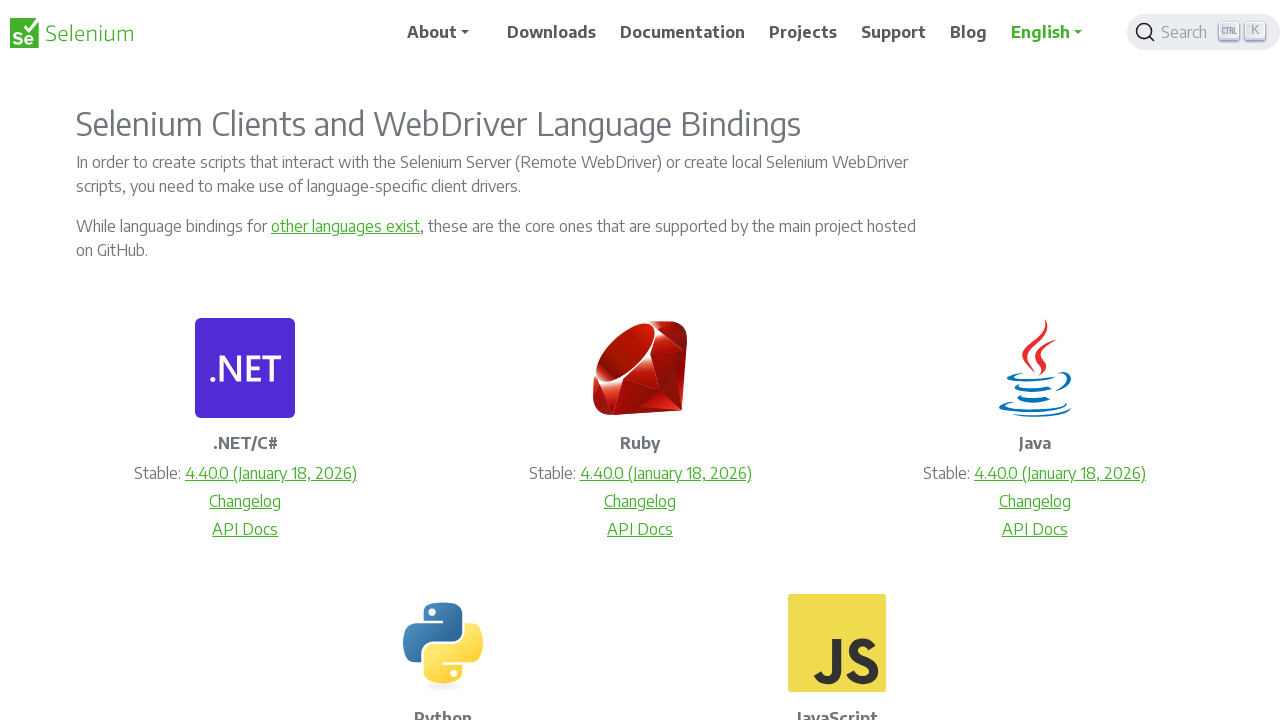

Pressed ArrowDown key to navigate context menu (iteration 8/10)
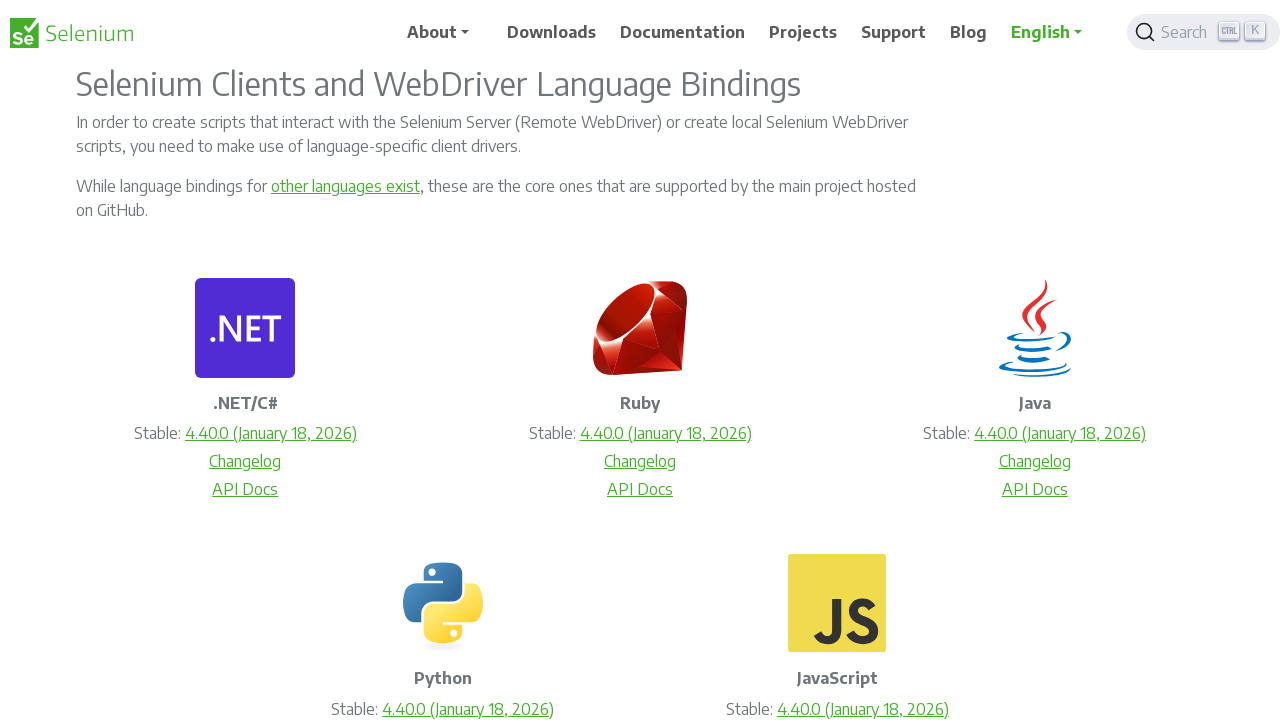

Pressed ArrowDown key to navigate context menu (iteration 9/10)
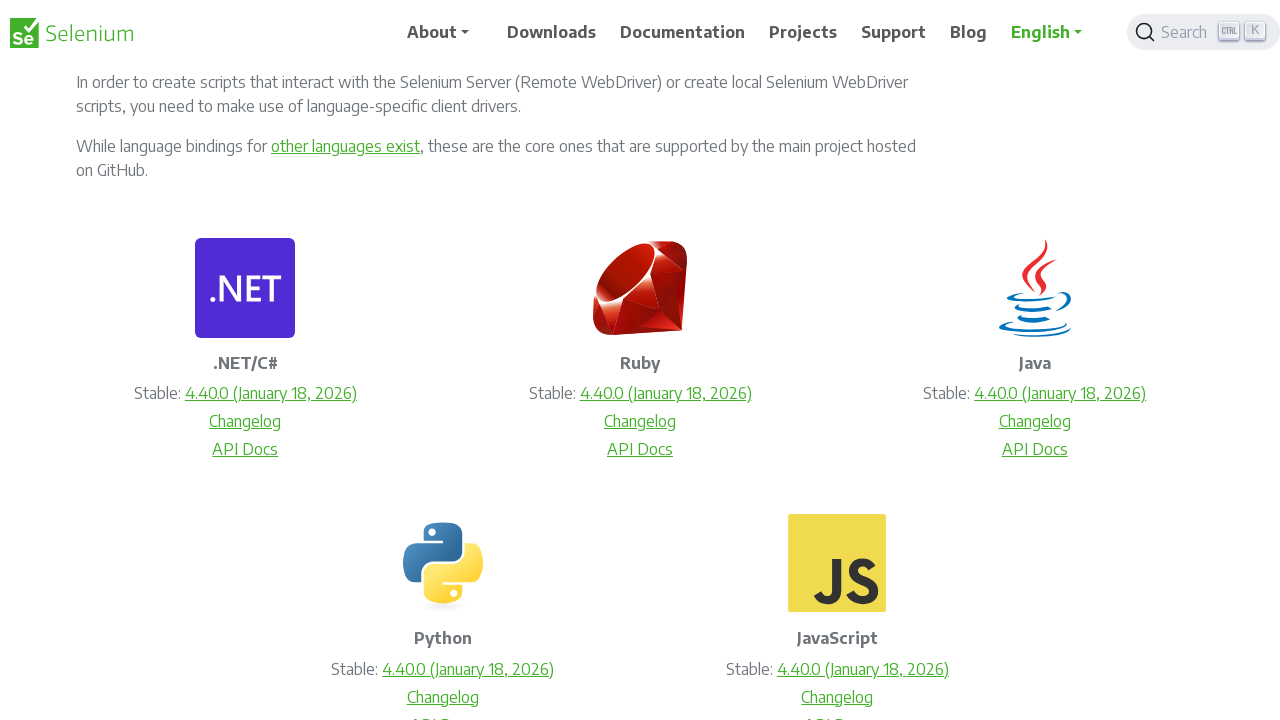

Pressed ArrowDown key to navigate context menu (iteration 10/10)
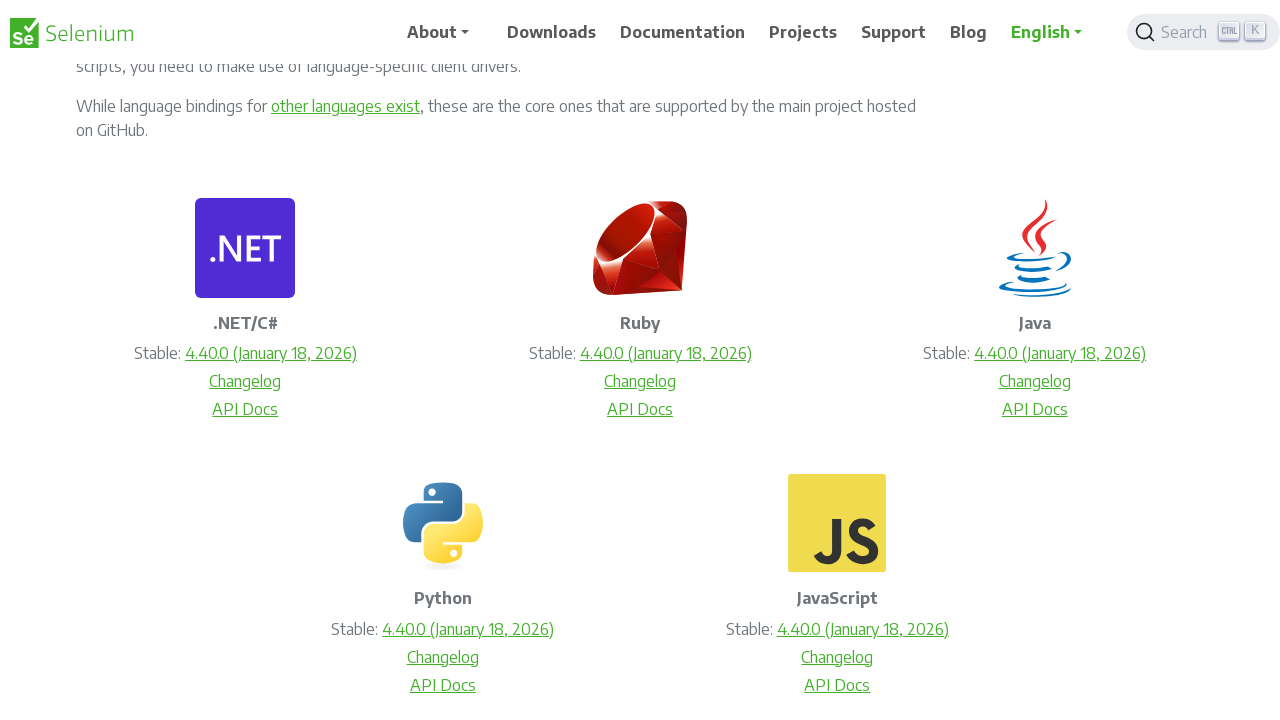

Pressed Enter to select the inspect option from context menu
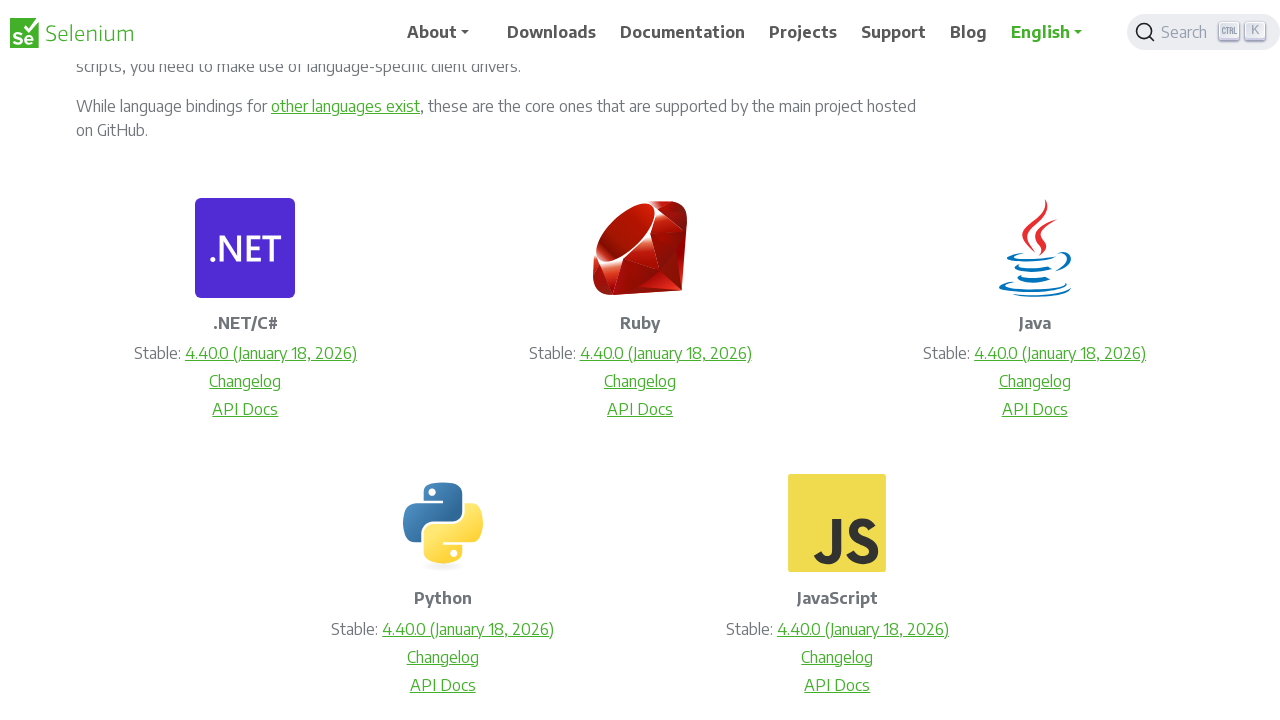

Waited 3 seconds for inspect action to complete
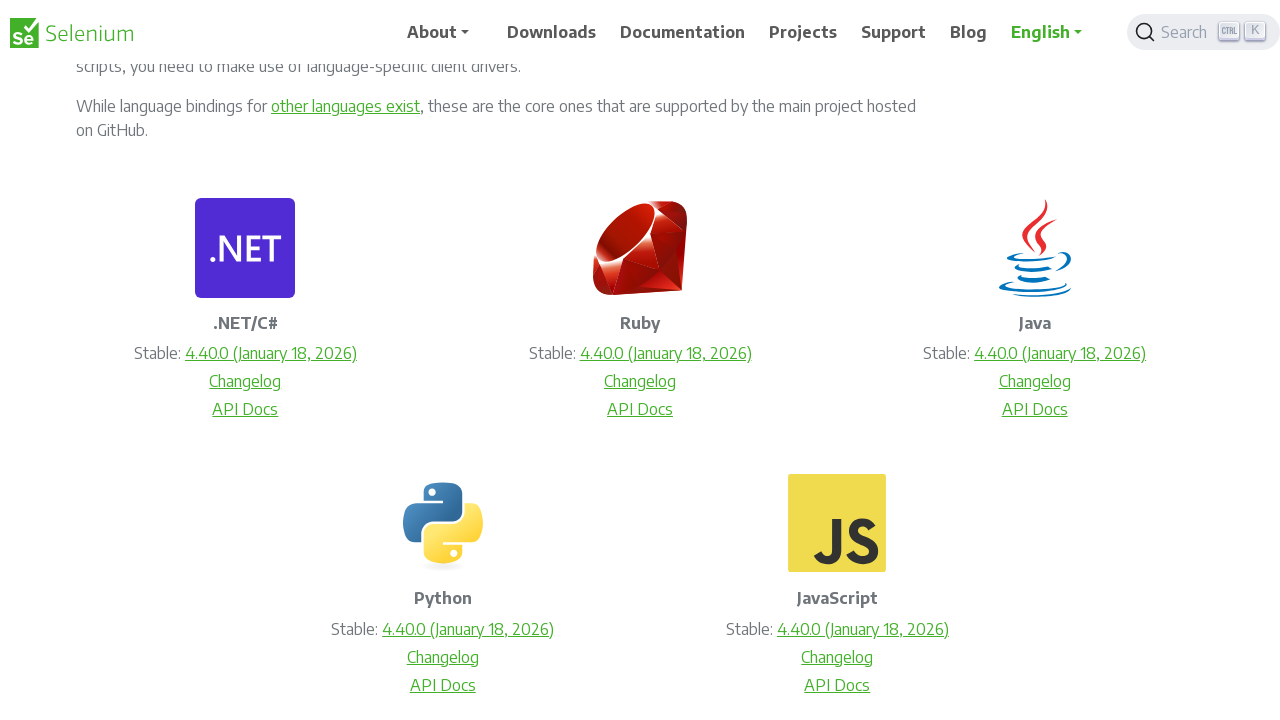

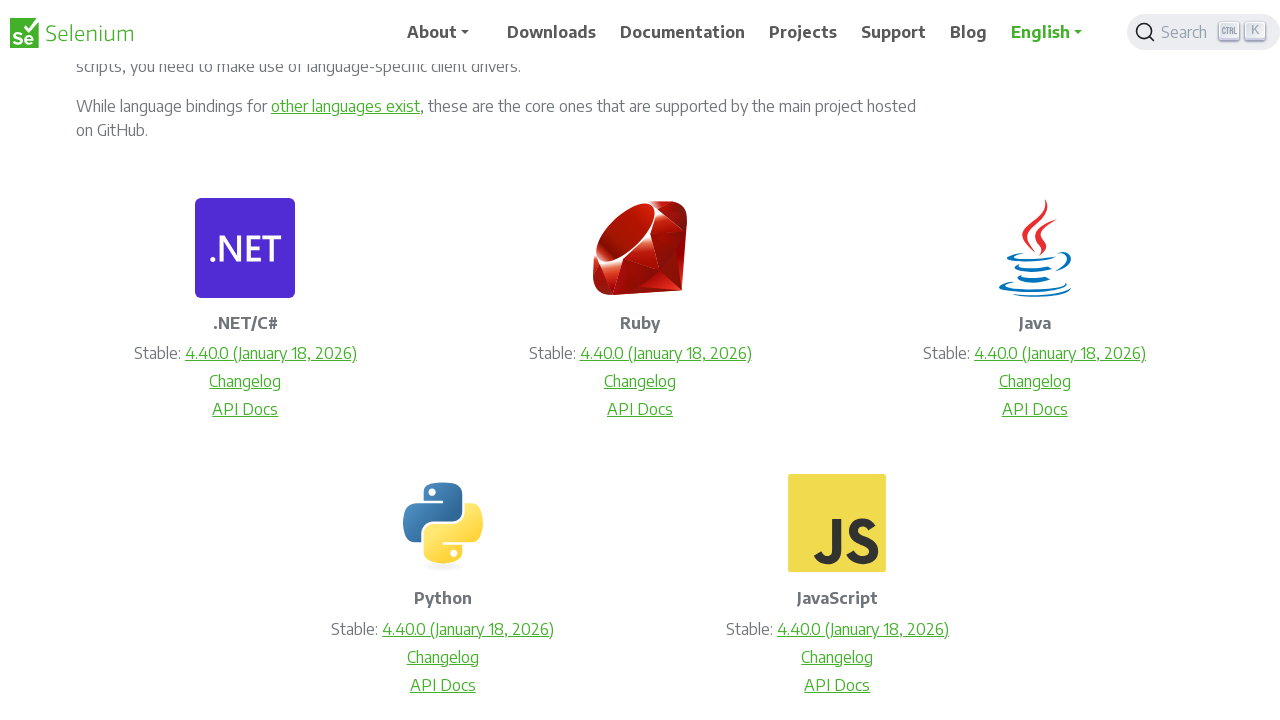